Tests modal window functionality by opening a small modal, reading its content, closing it, then opening a large modal and reading its content on the DemoQA modal dialogs page.

Starting URL: https://demoqa.com/modal-dialogs

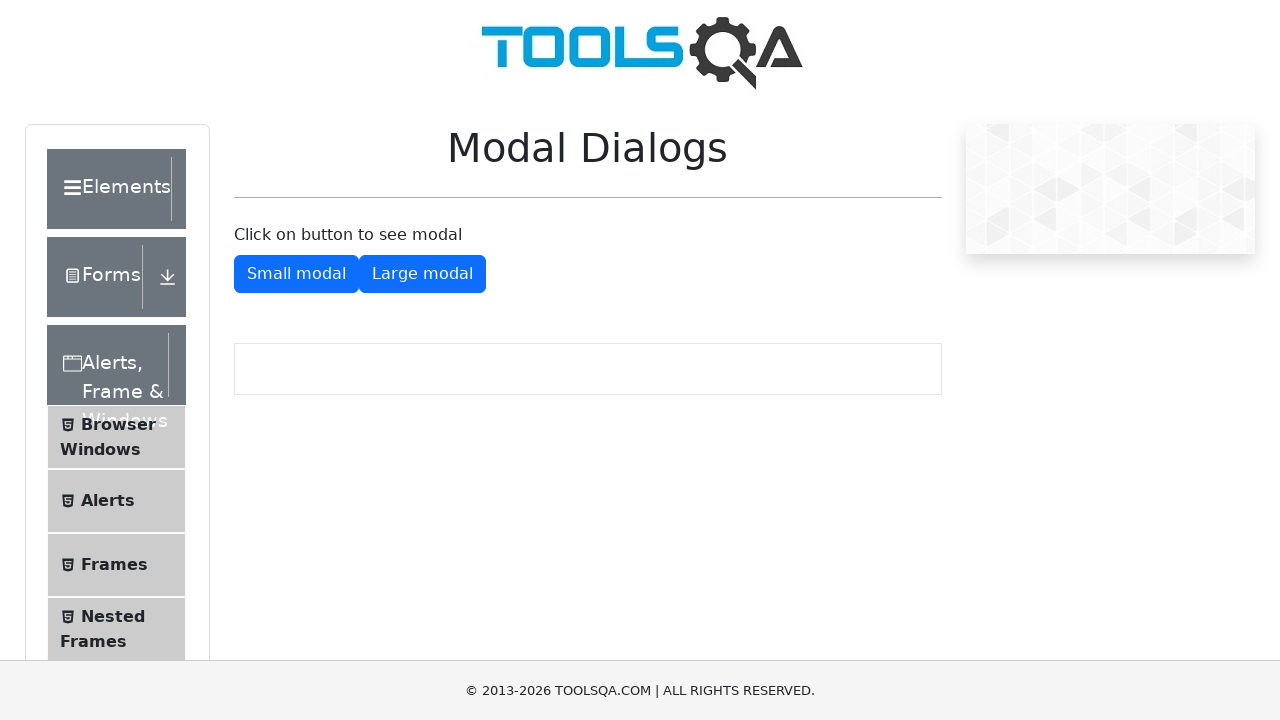

Small modal button became visible
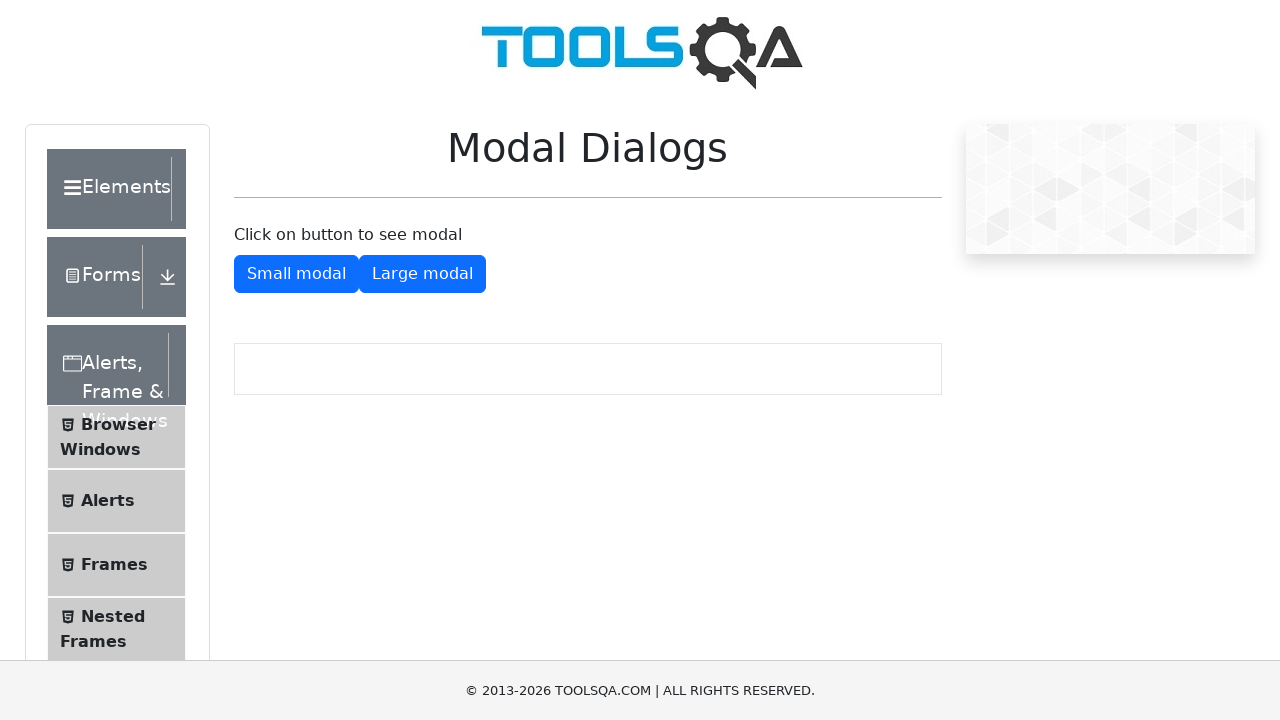

Clicked on the Small modal button at (296, 274) on #showSmallModal
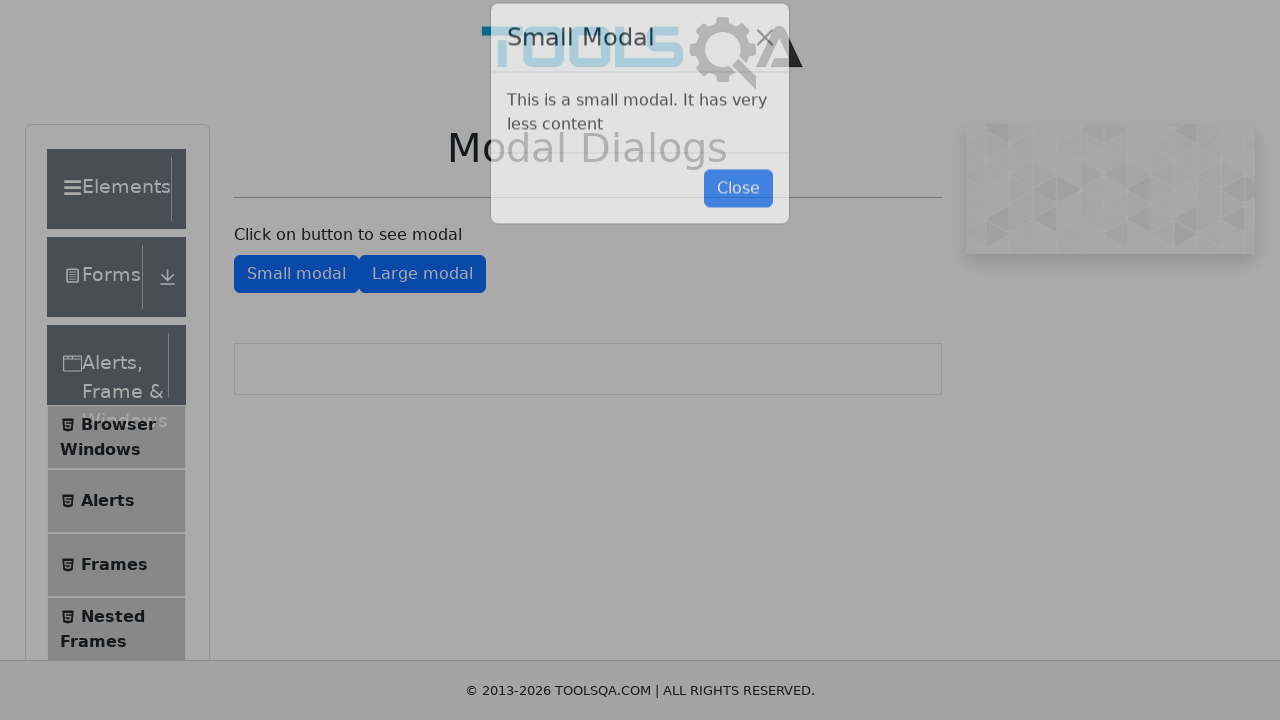

Small modal content loaded
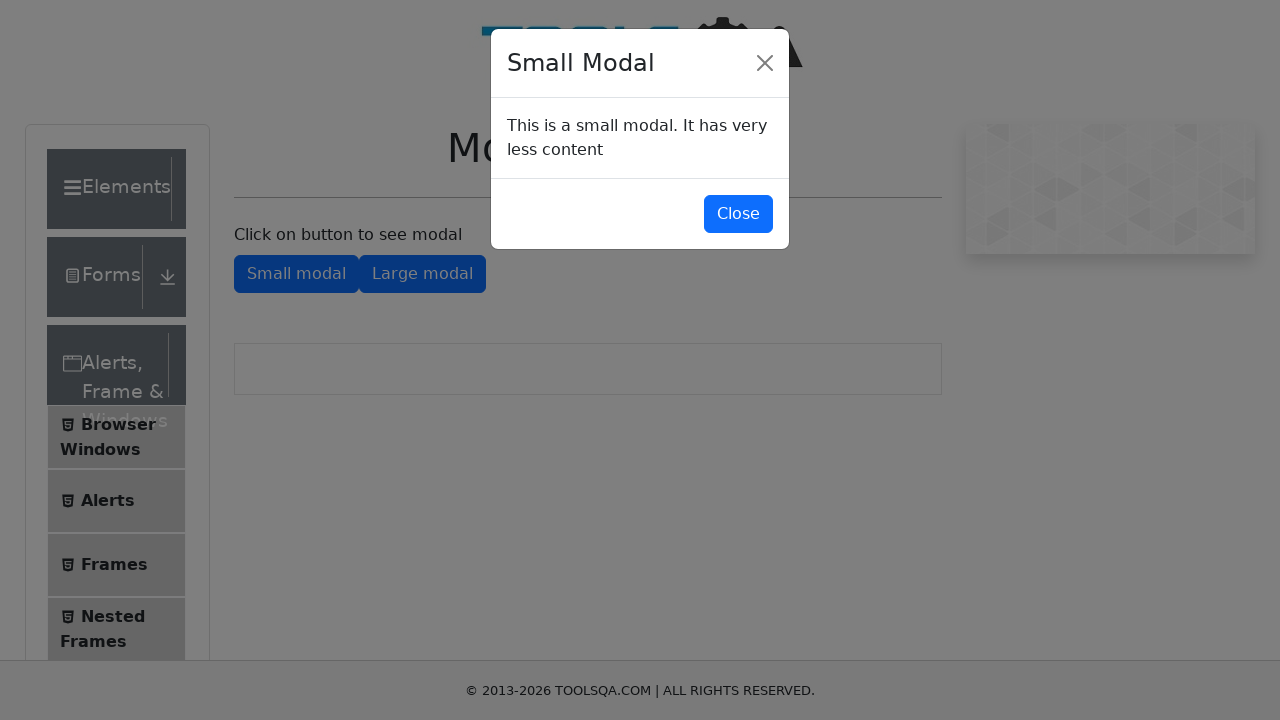

Clicked close button on small modal at (738, 214) on #closeSmallModal
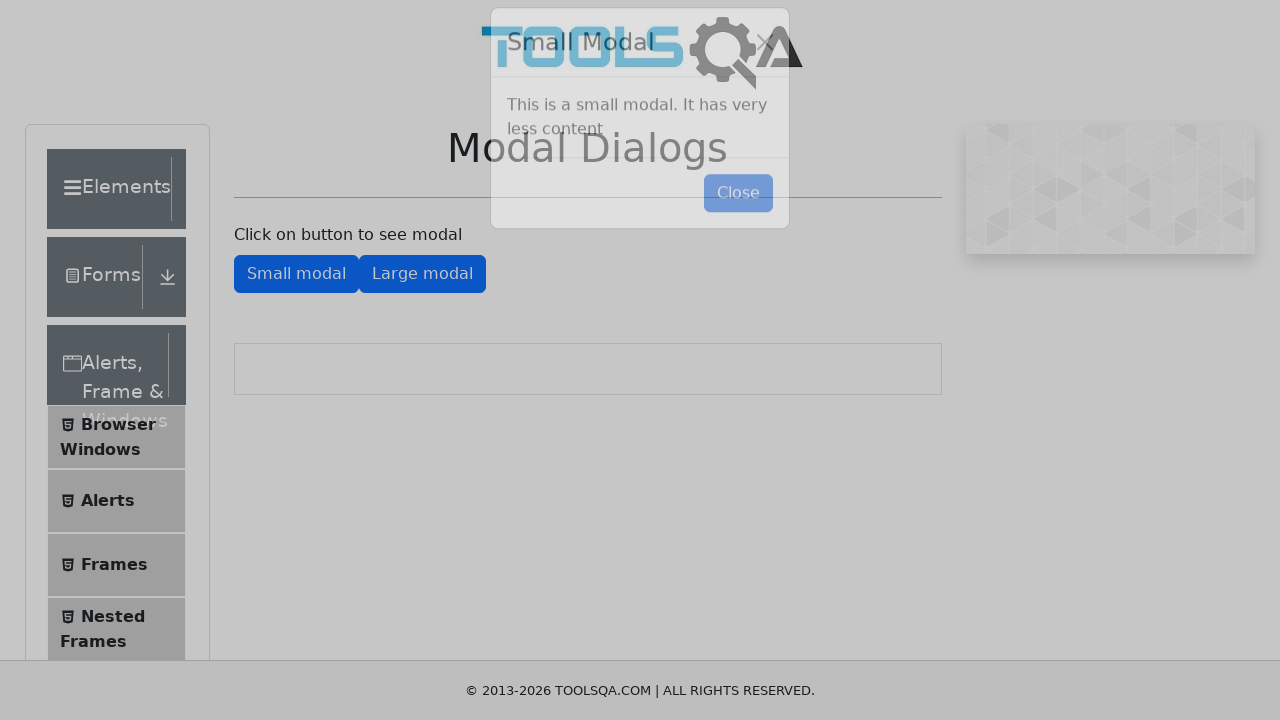

Small modal closed and large modal button became available
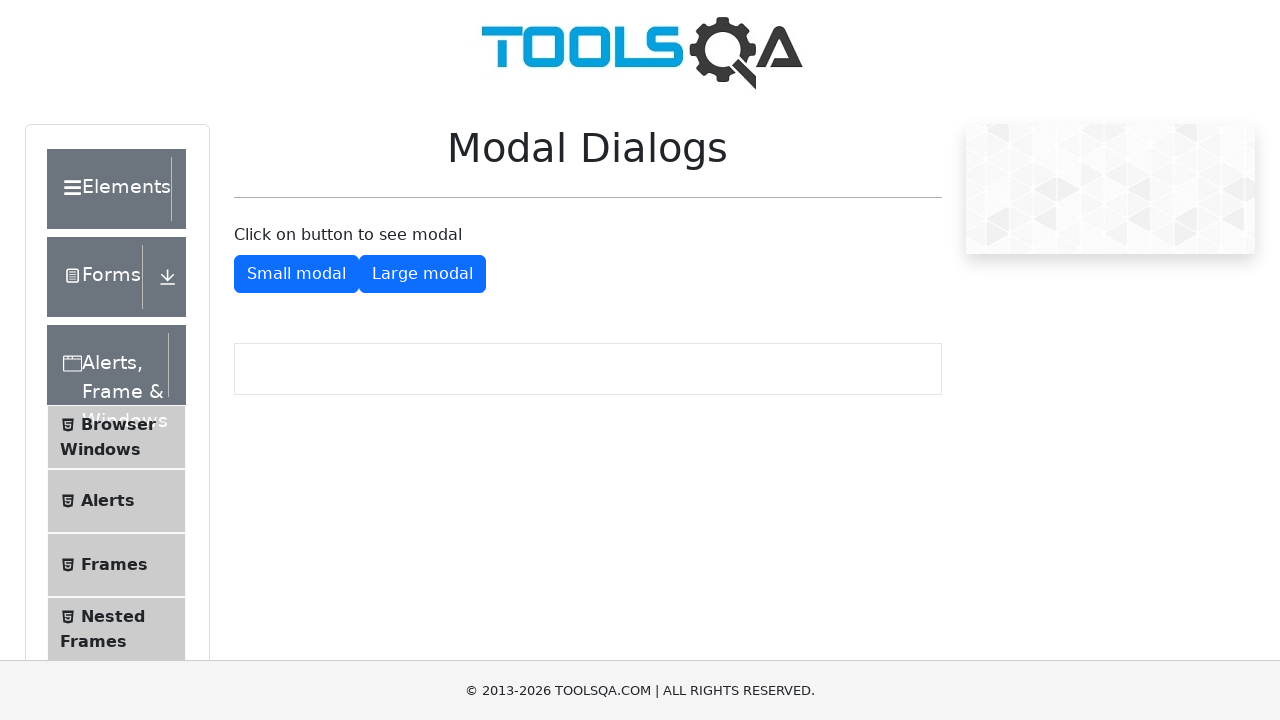

Clicked on the Large modal button at (422, 274) on #showLargeModal
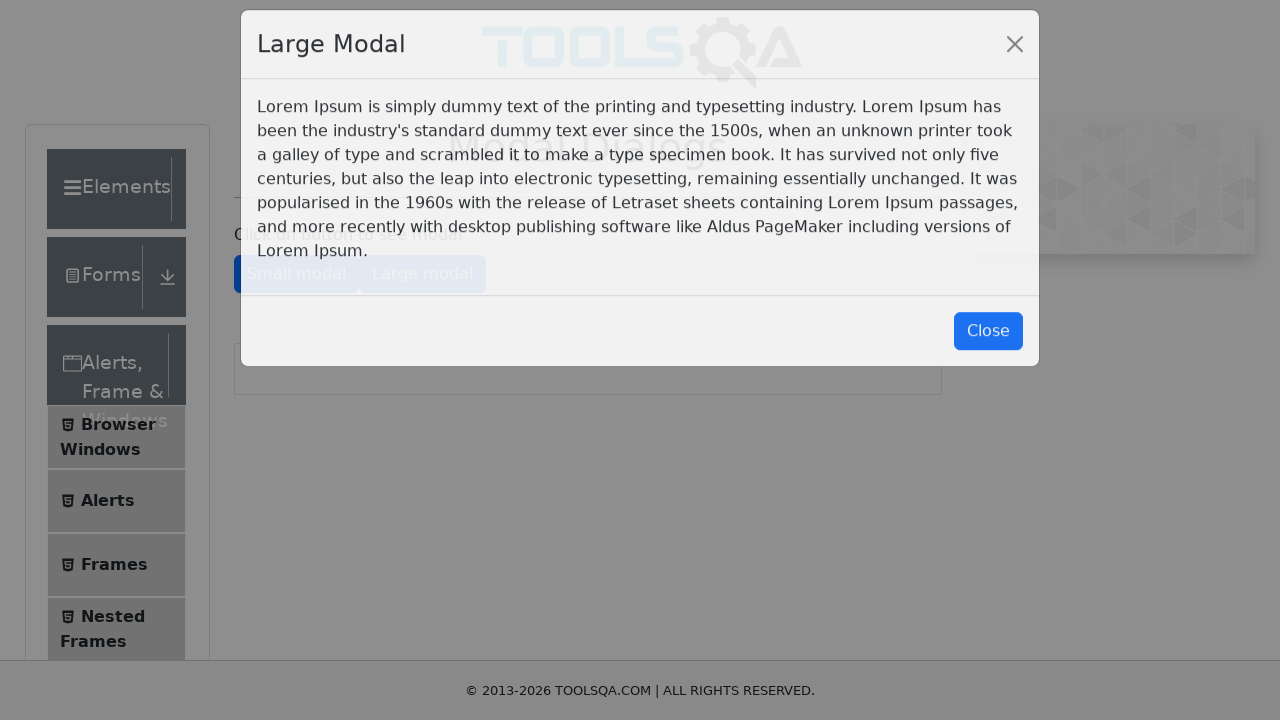

Large modal content loaded
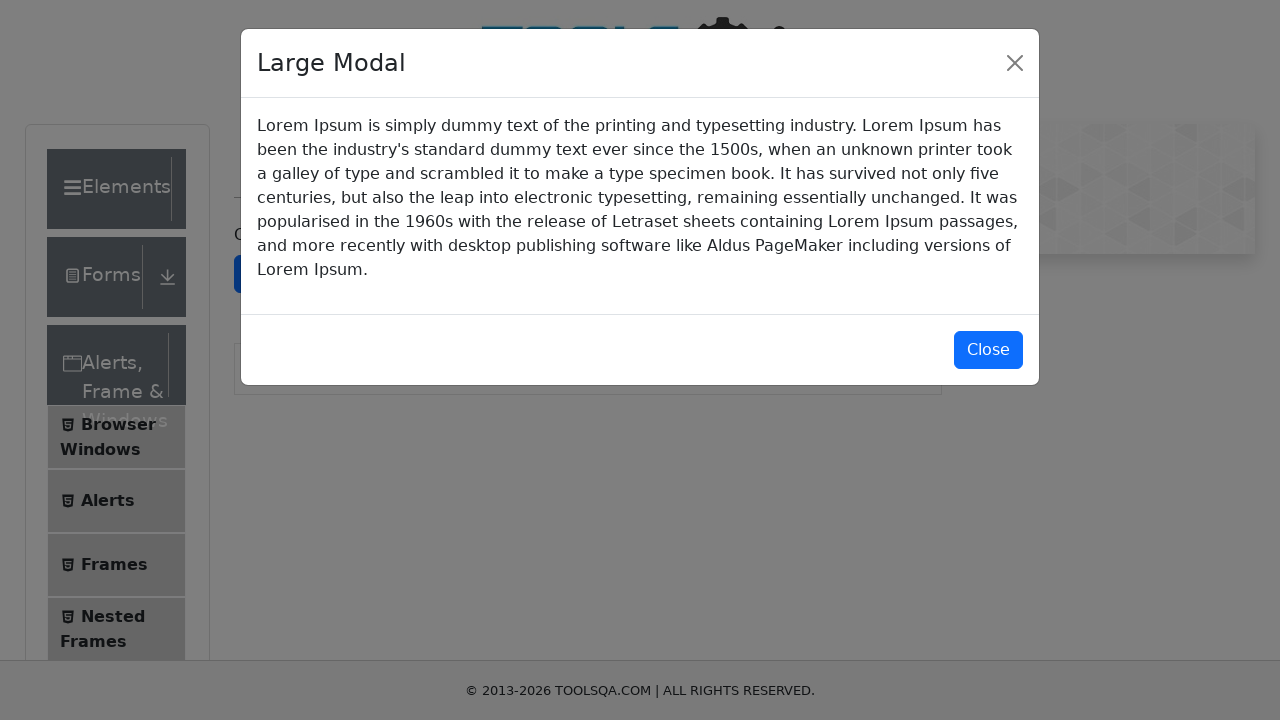

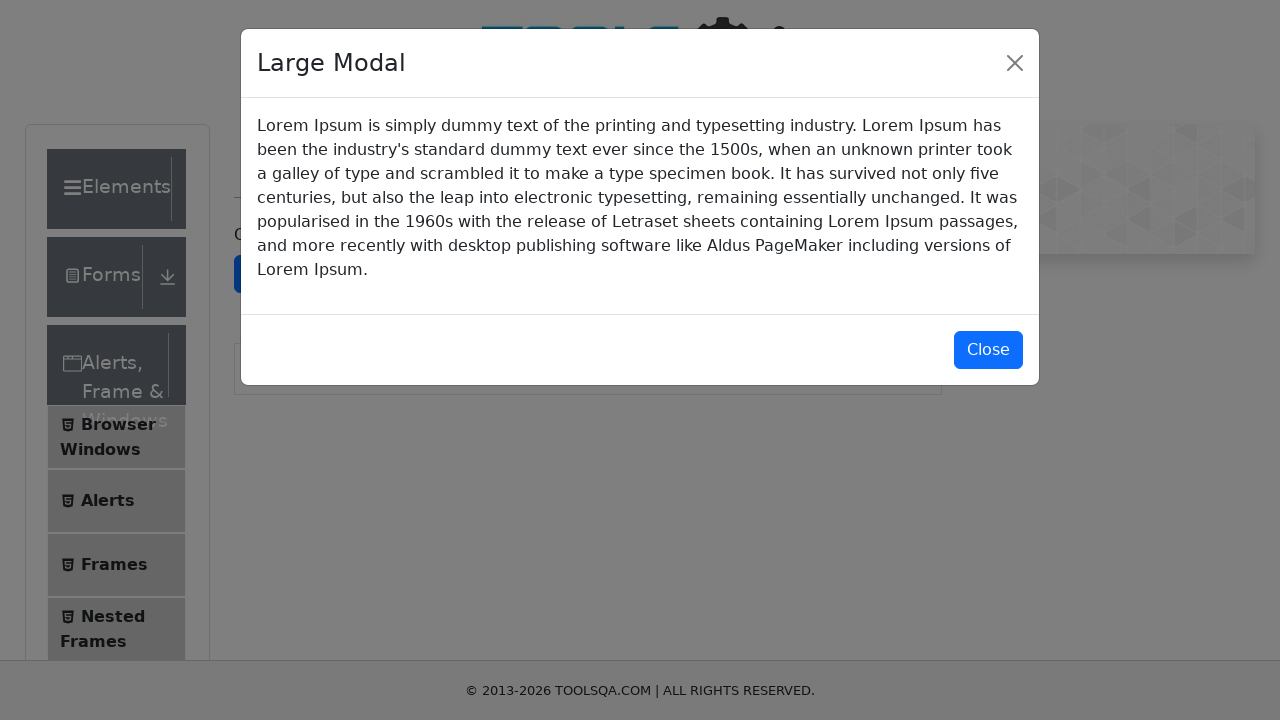